Tests adding a new todo item by typing in the text field and pressing Enter

Starting URL: https://angularjs.org

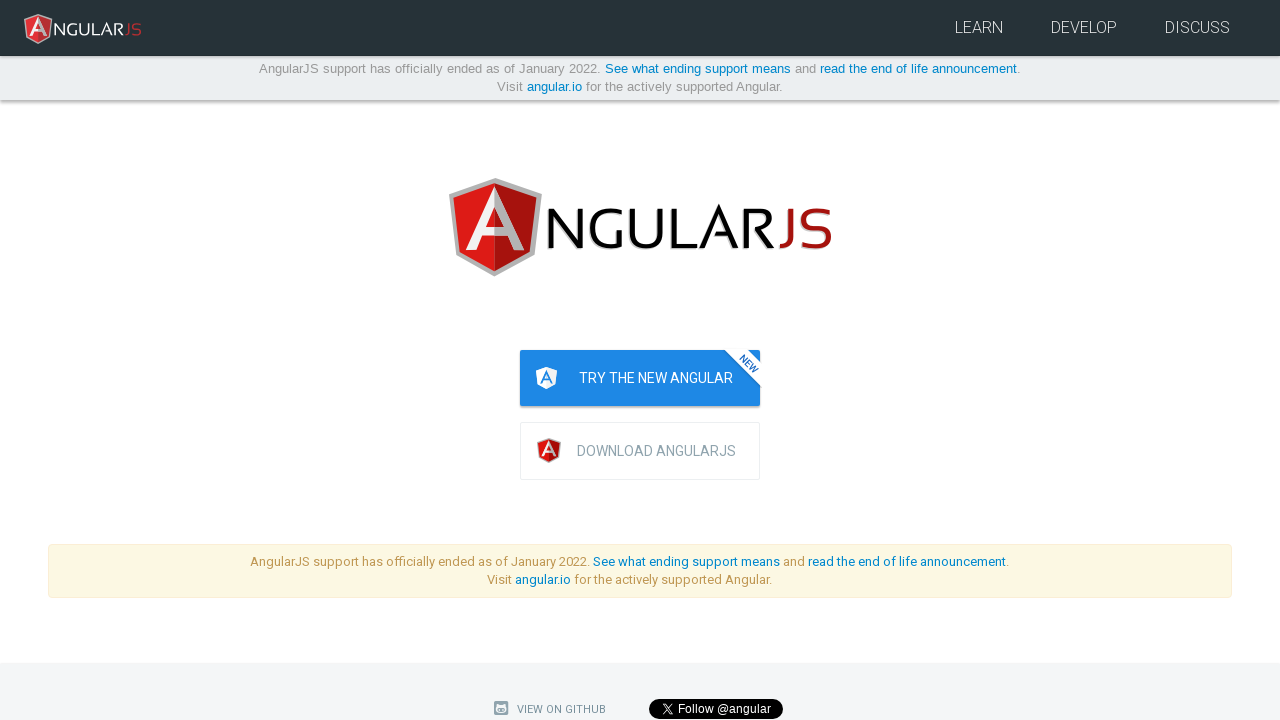

Clicked on the todo text input field at (940, 360) on [ng-model="todoList.todoText"]
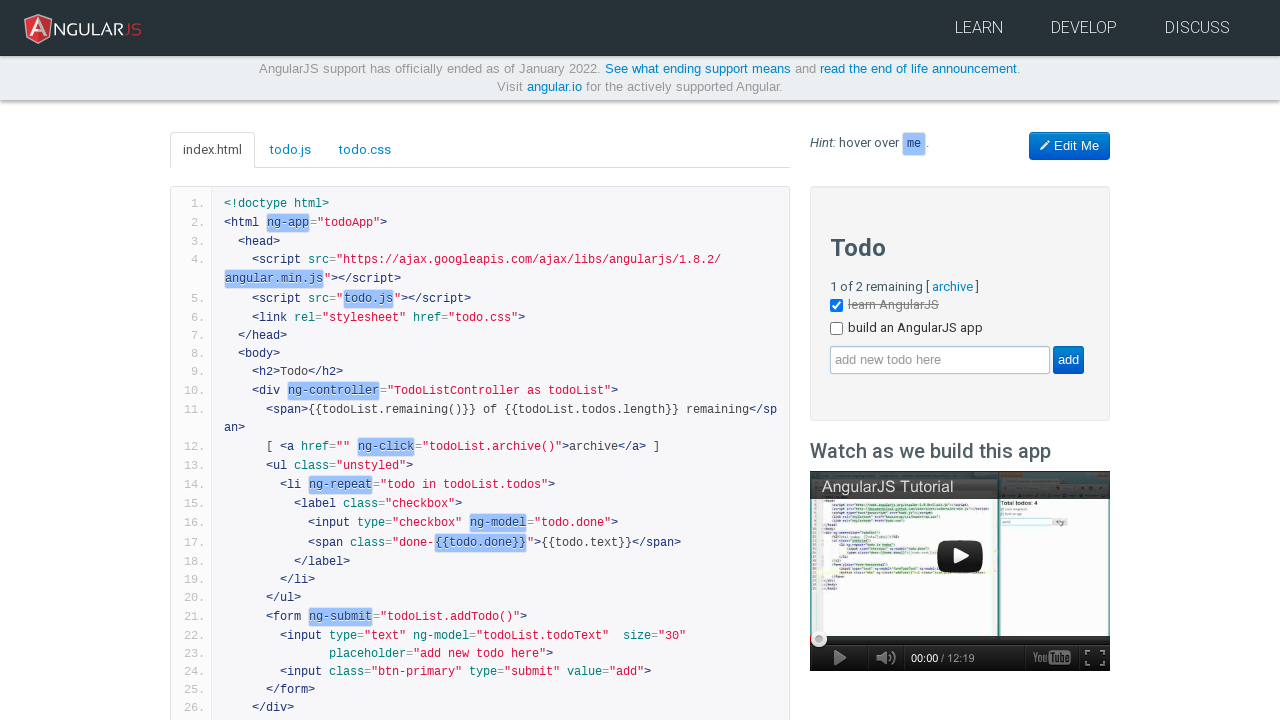

Typed 'Write tests!' into the todo input field on [ng-model="todoList.todoText"]
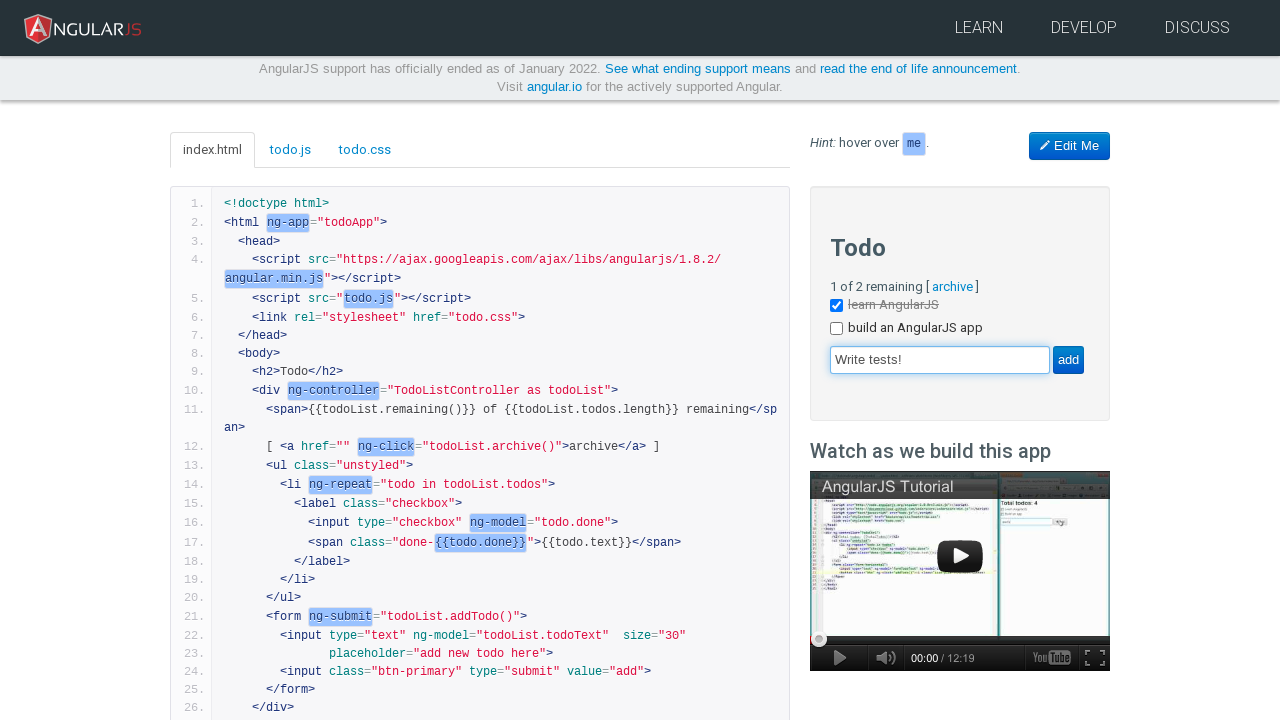

Pressed Enter to submit the new todo on [ng-model="todoList.todoText"]
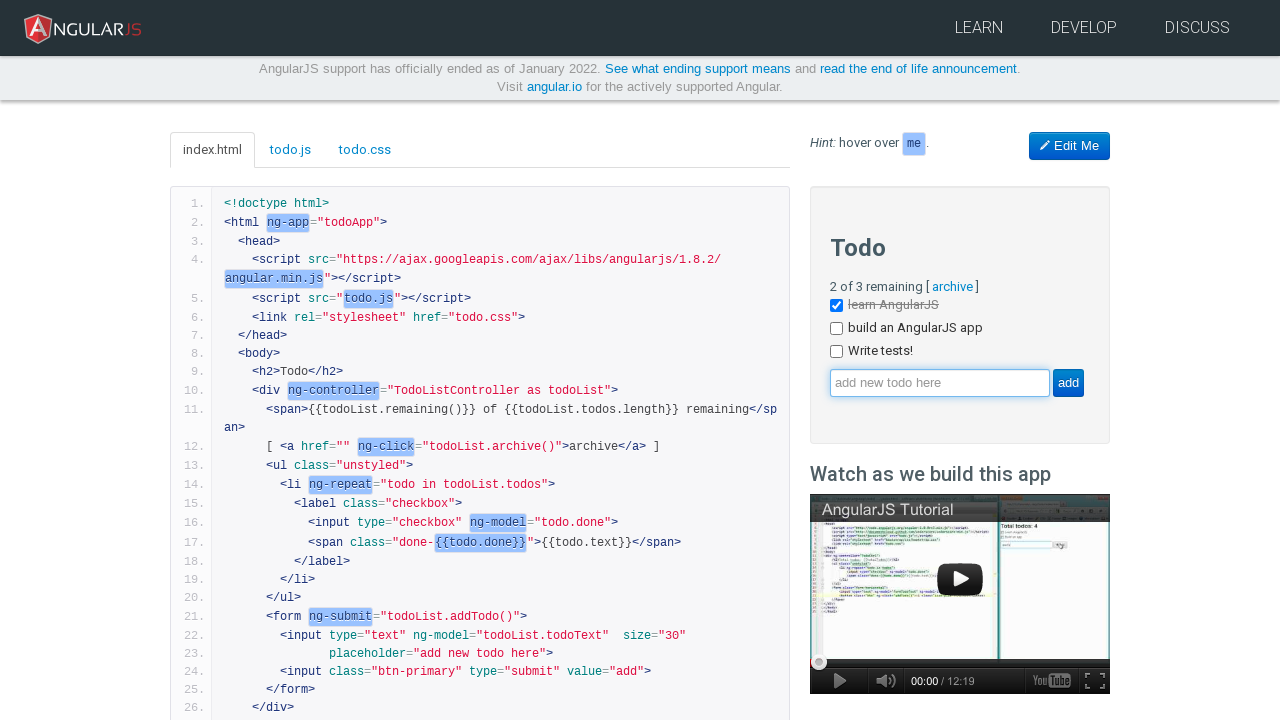

New todo item appeared in the list
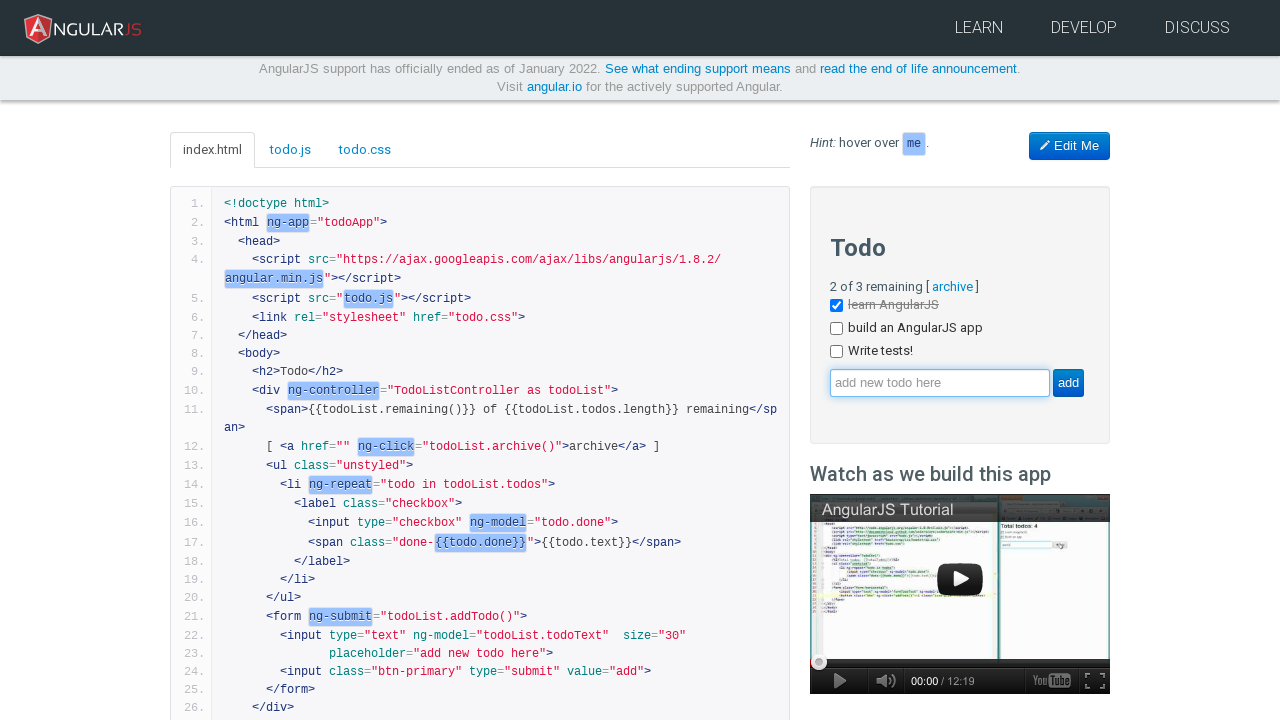

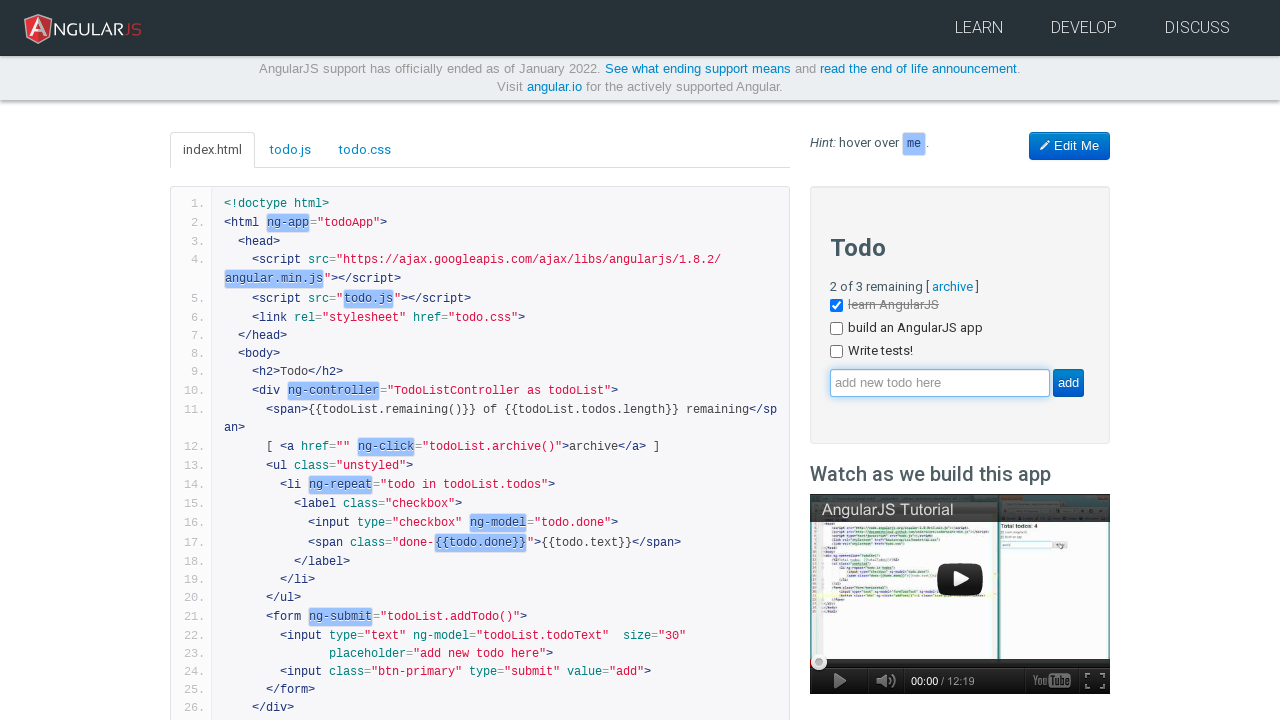